Tests simple alert handling by clicking alert button and accepting the alert dialog

Starting URL: https://testautomationpractice.blogspot.com/

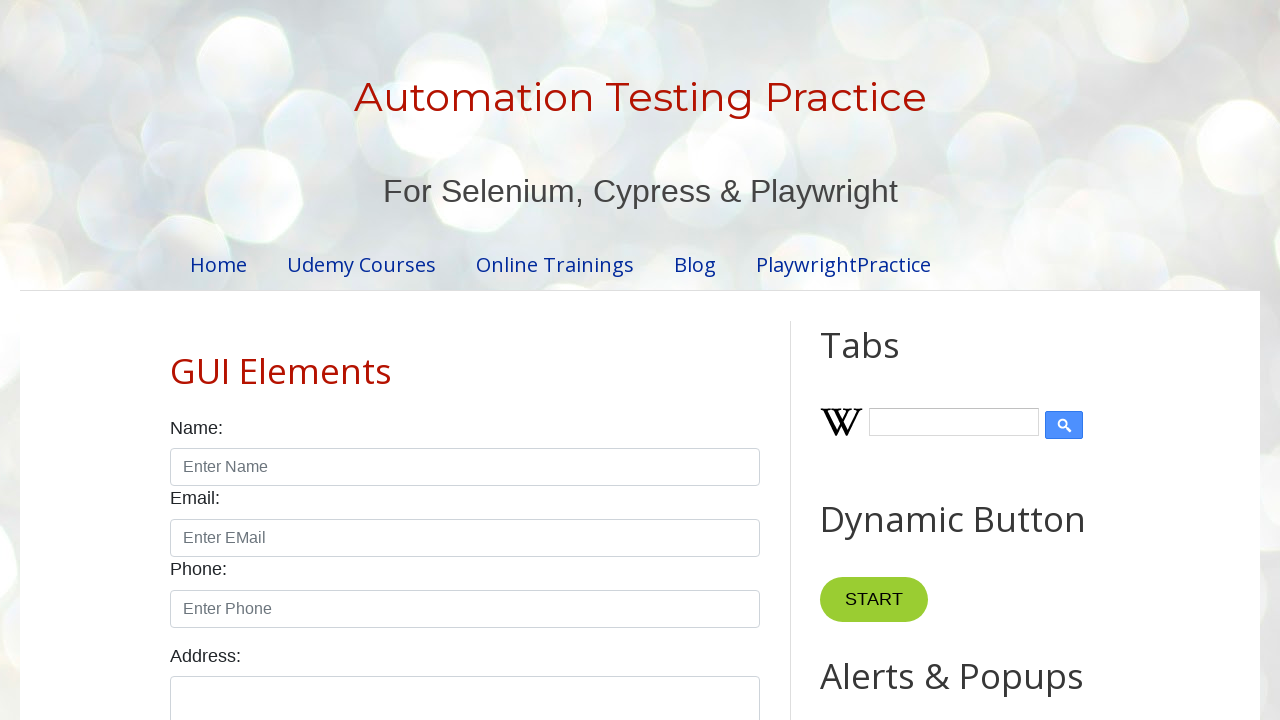

Clicked alert button to trigger simple alert at (888, 361) on button#alertBtn
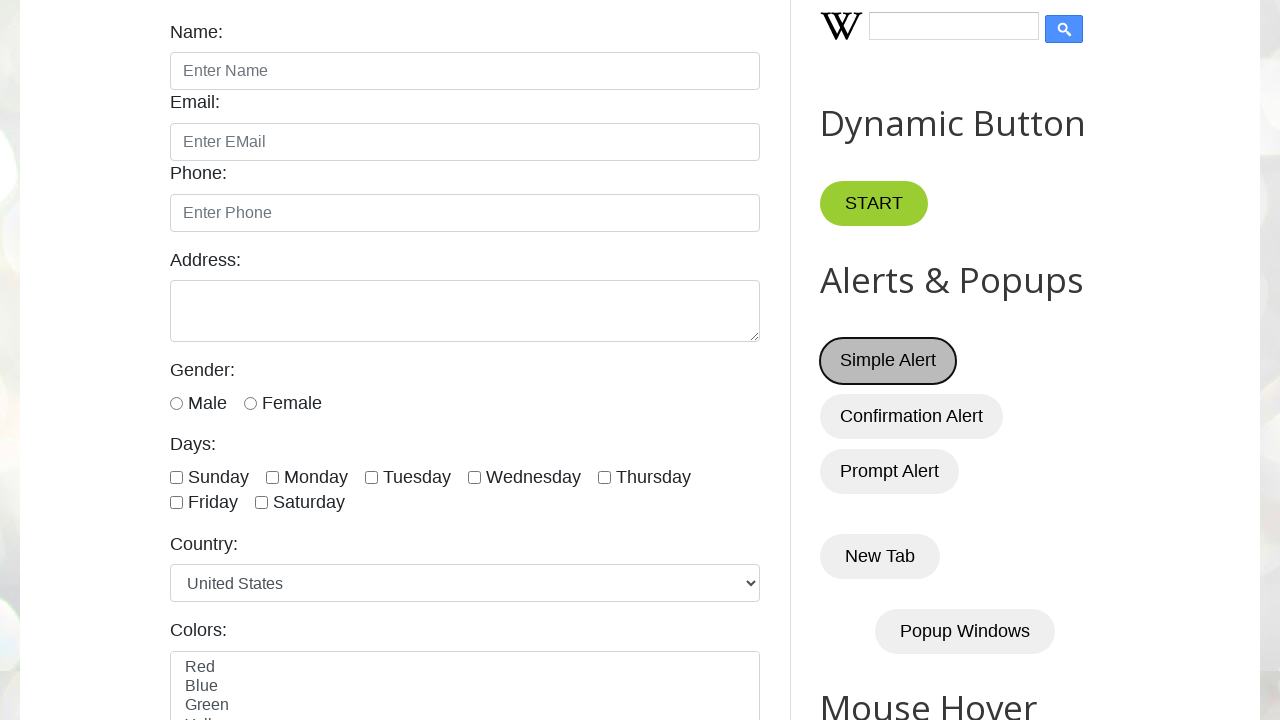

Set up dialog handler to accept alert
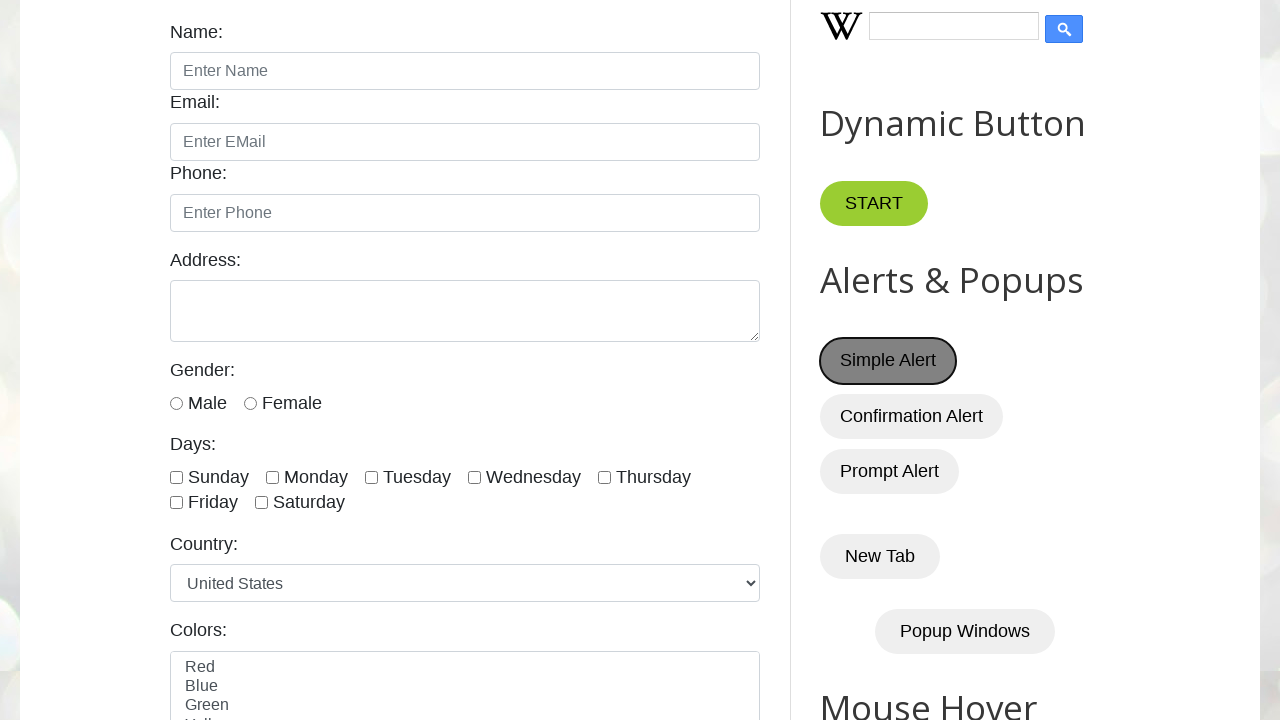

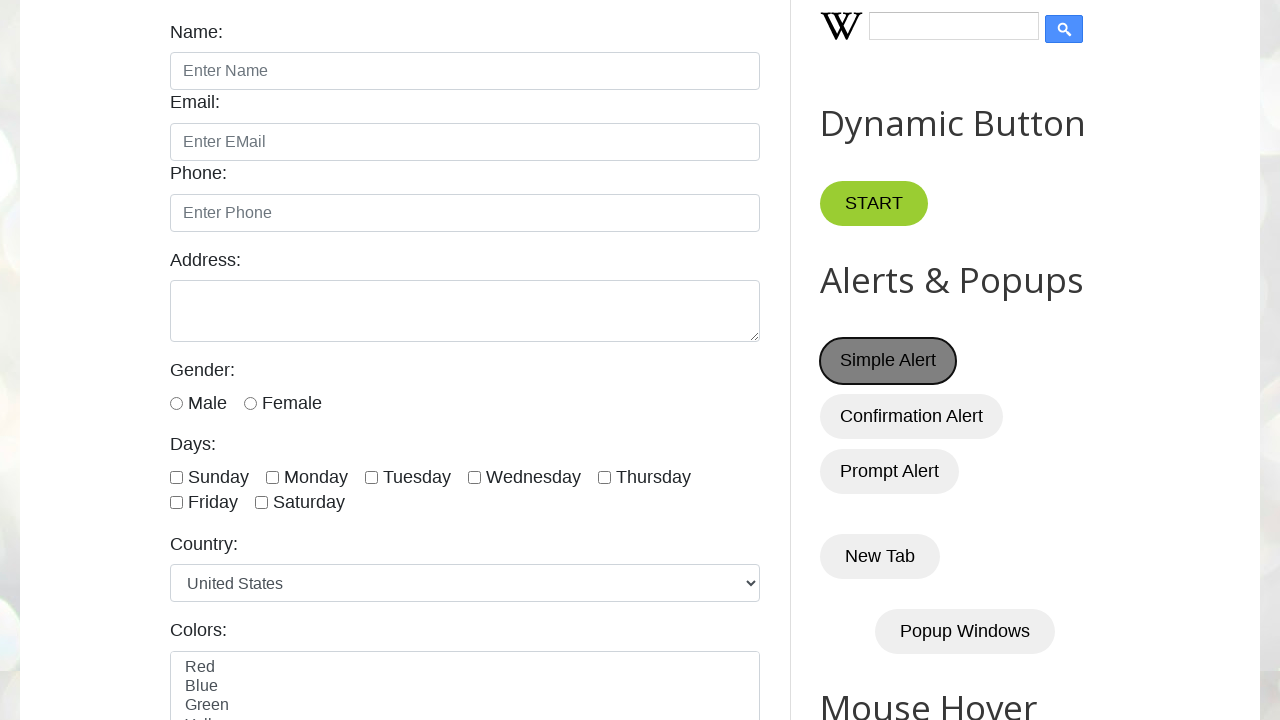